Tests number input field functionality by entering a value, clearing it, and entering a new value on a public test website.

Starting URL: http://the-internet.herokuapp.com/inputs

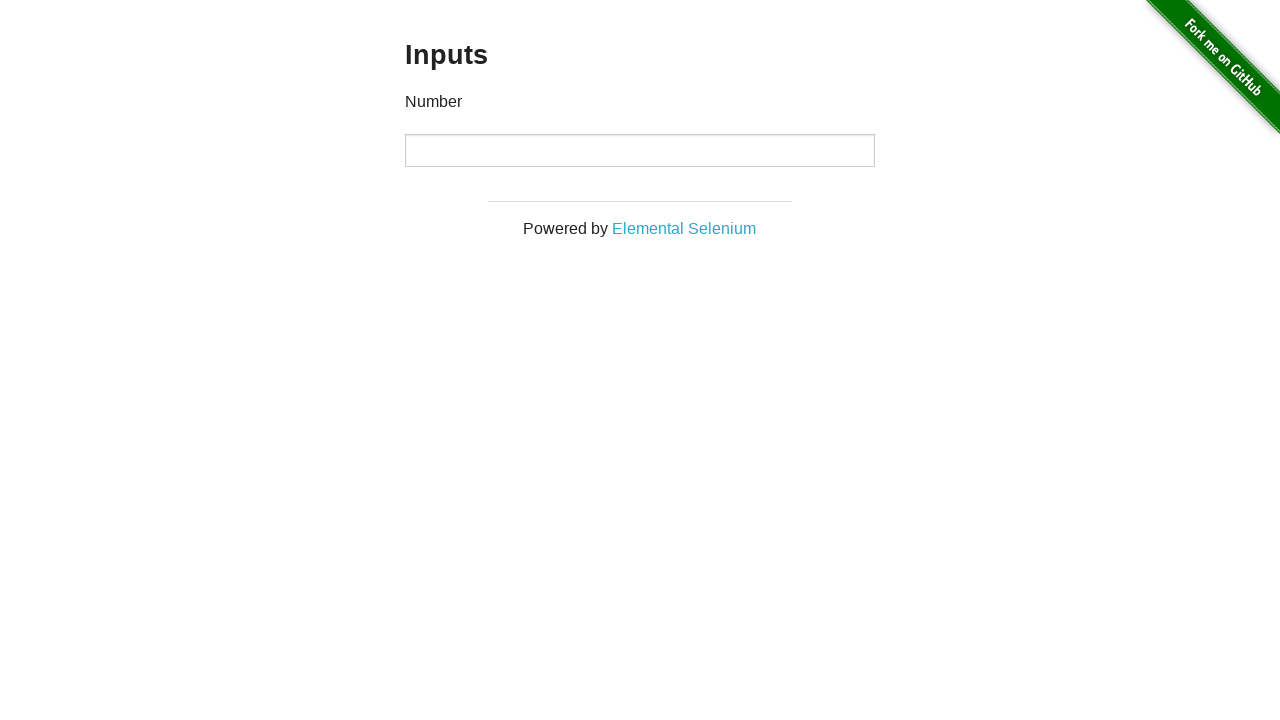

Entered value '1000' in number input field on input[type="number"]
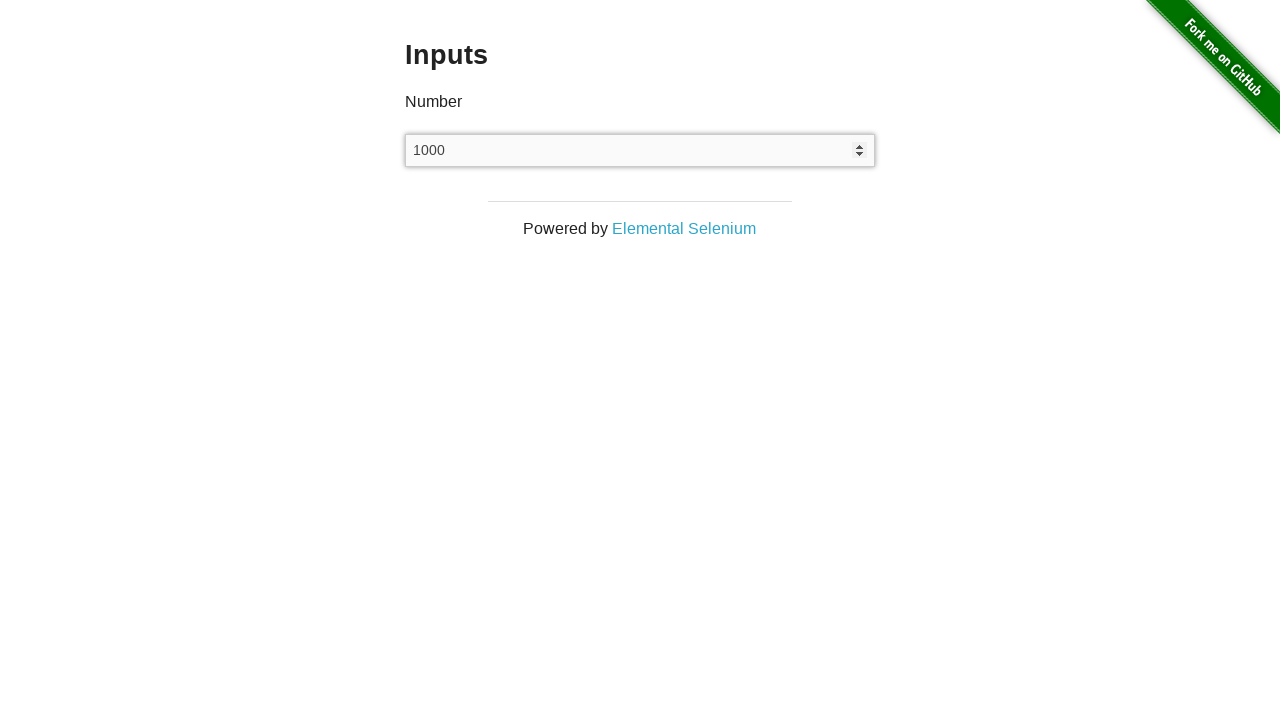

Cleared the number input field on input[type="number"]
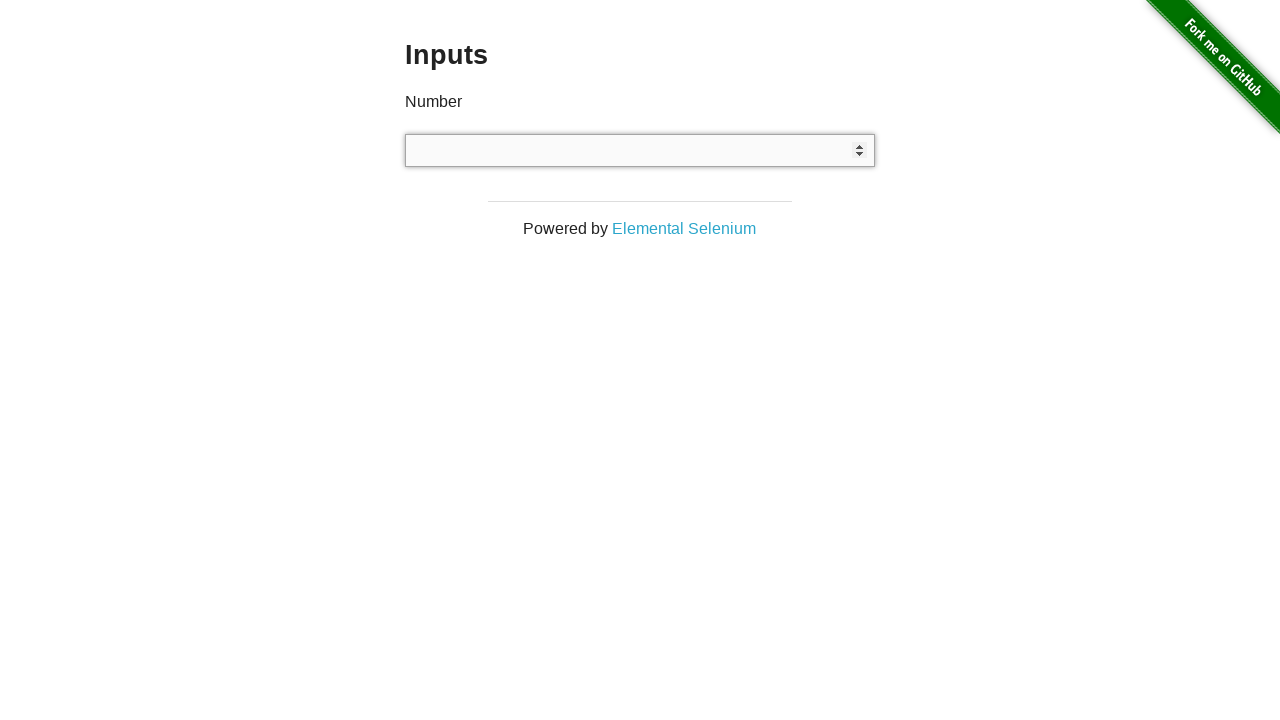

Entered new value '999' in number input field on input[type="number"]
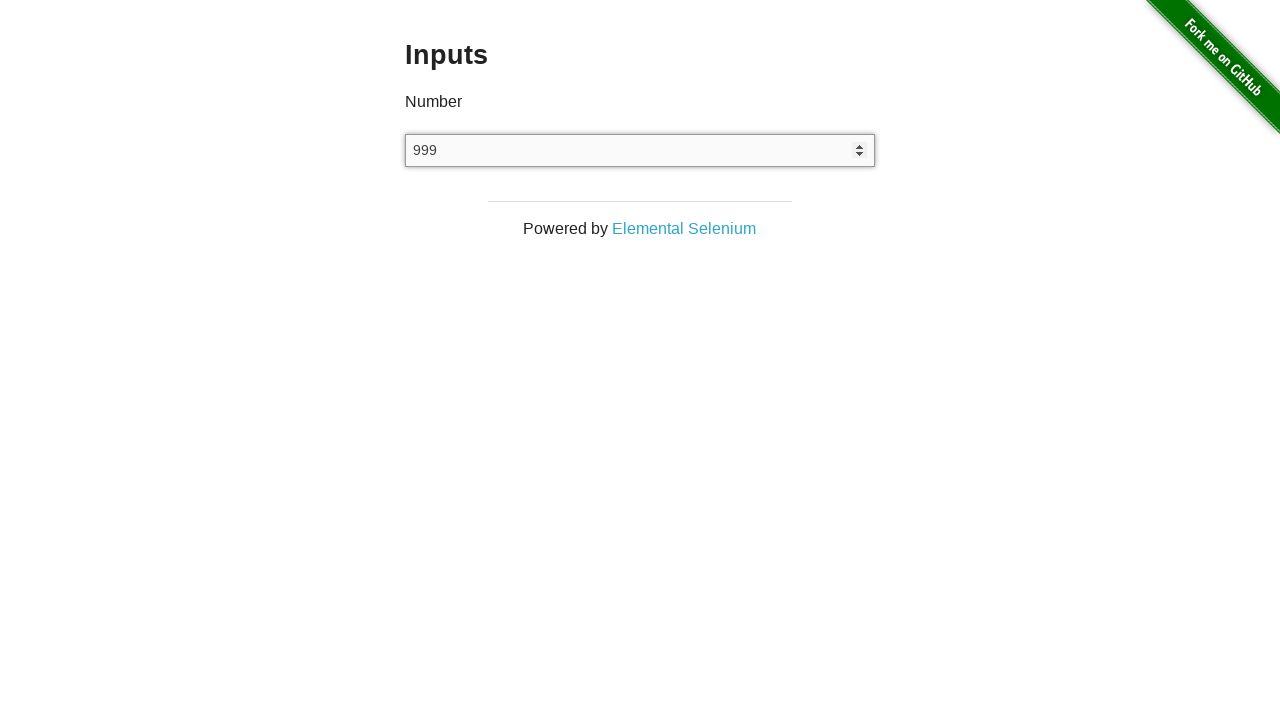

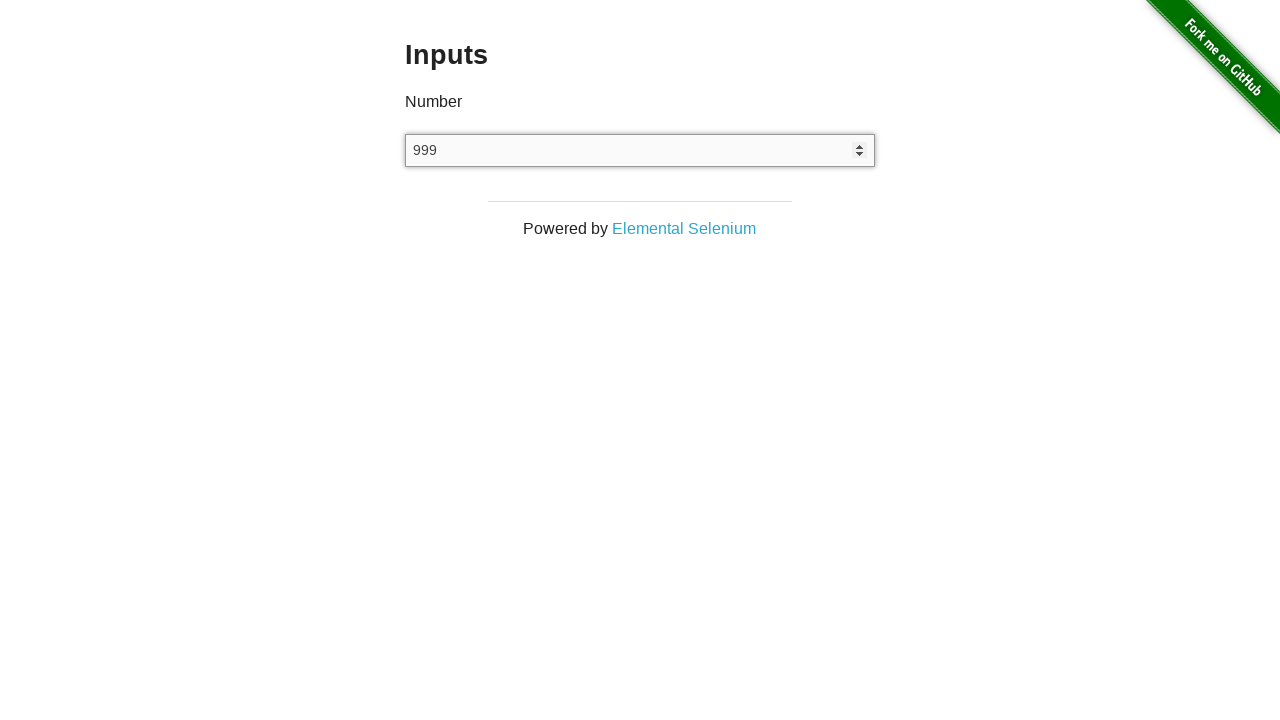